Tests basic browser navigation by visiting a website and verifying the page loads successfully. Originally designed as a cross-browser compatibility test.

Starting URL: https://vctcpune.com

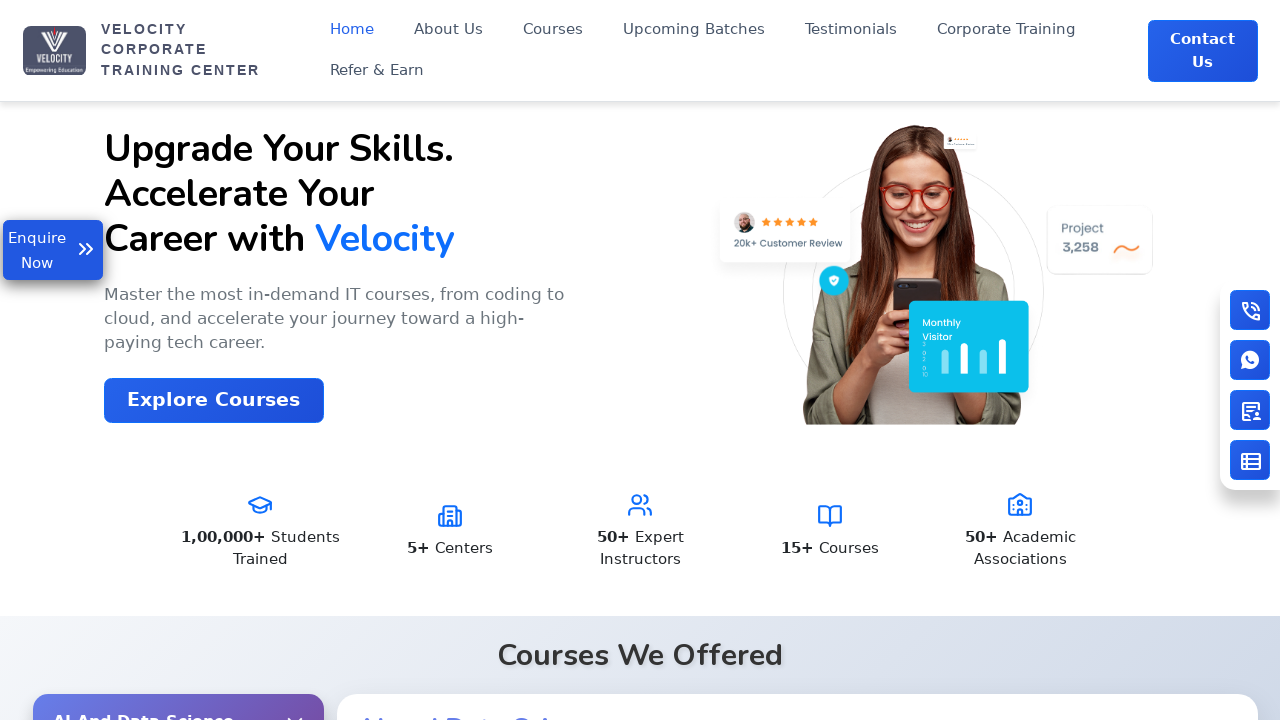

Set viewport size to 1920x1080
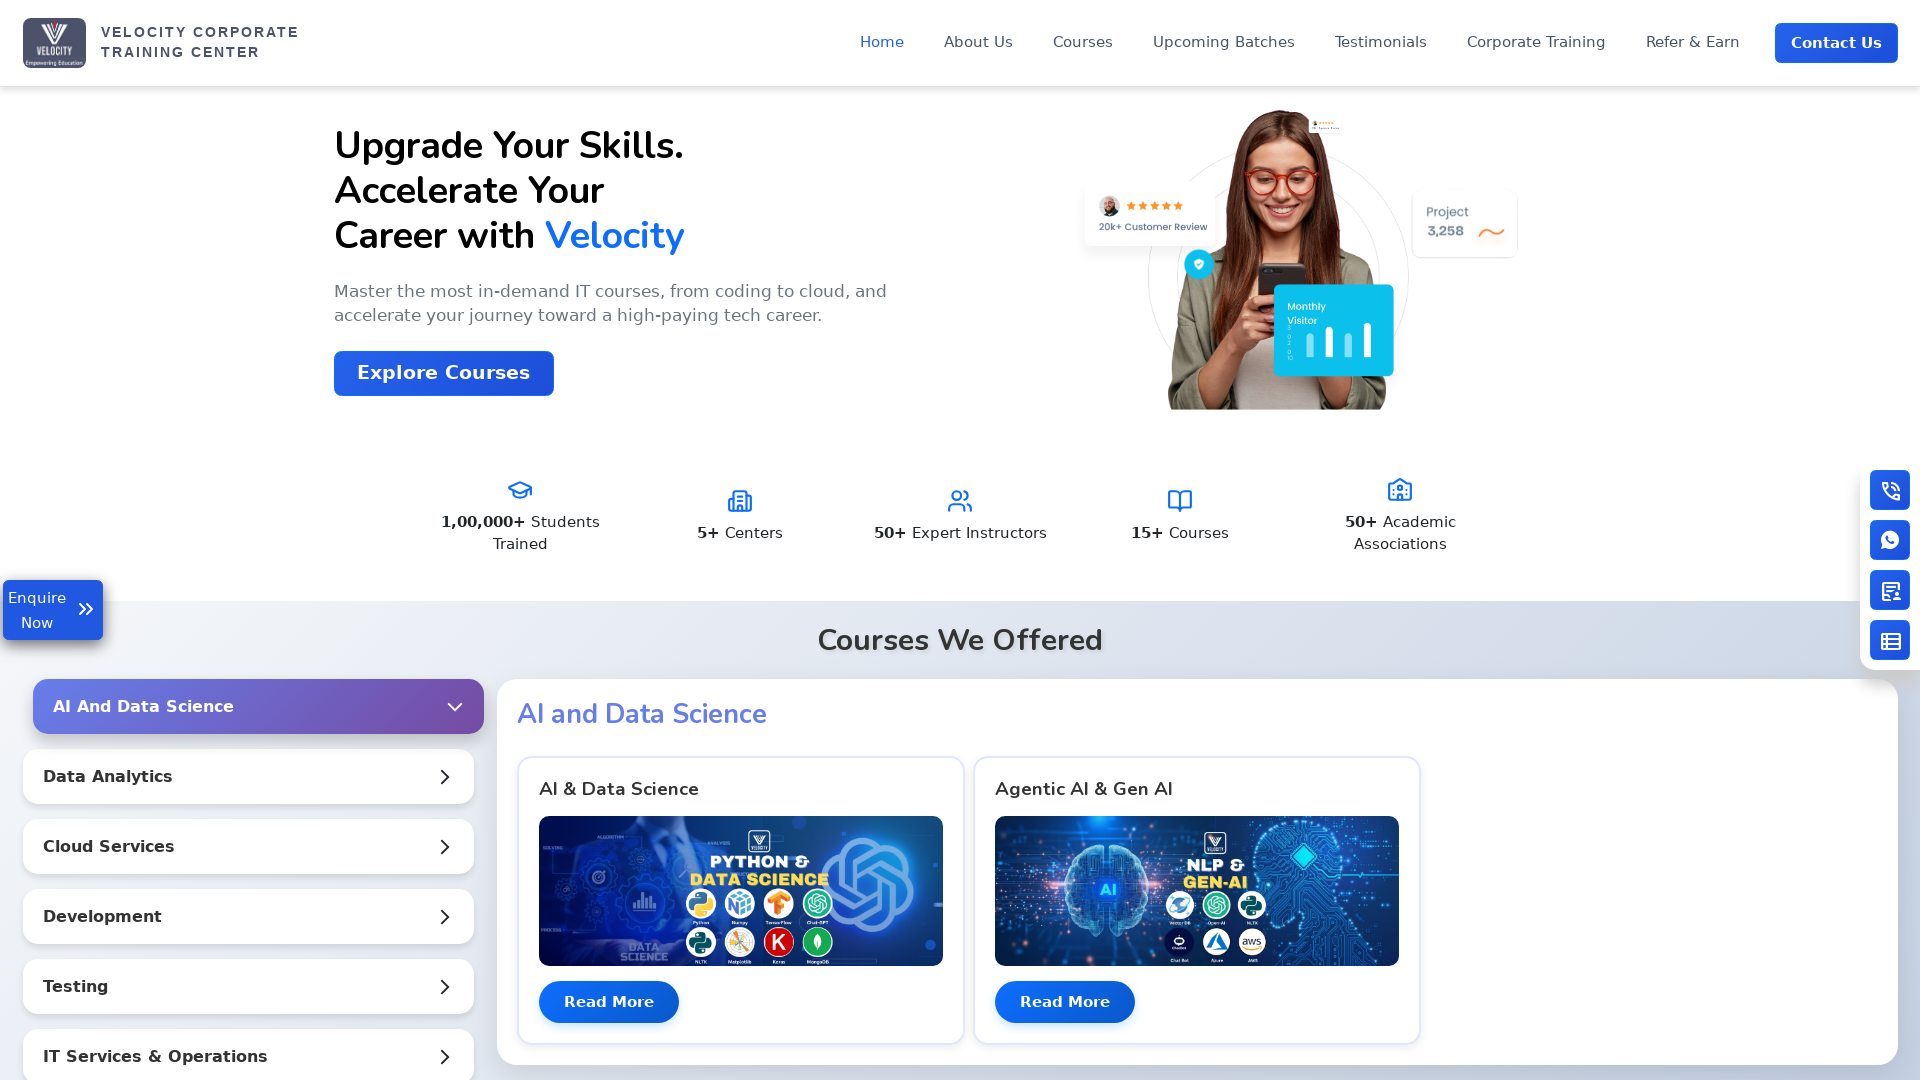

Page DOM content loaded successfully
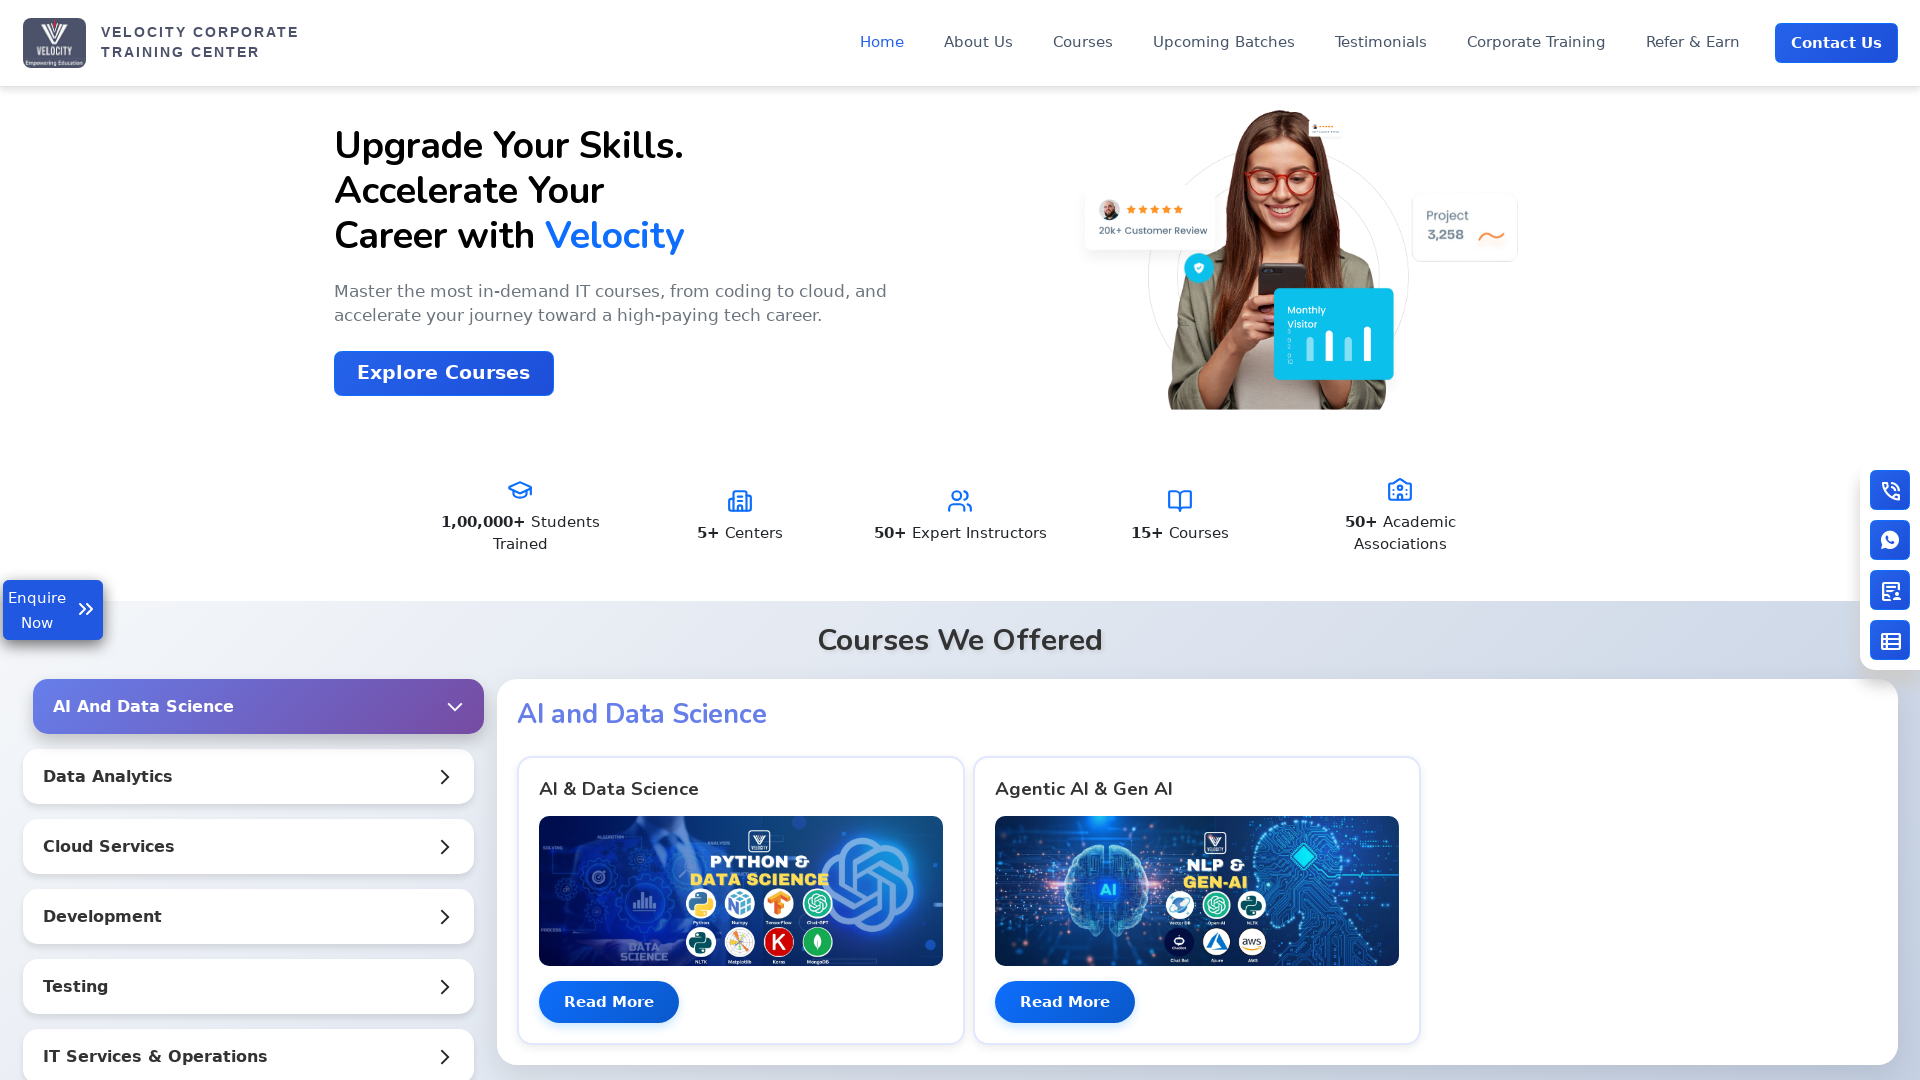

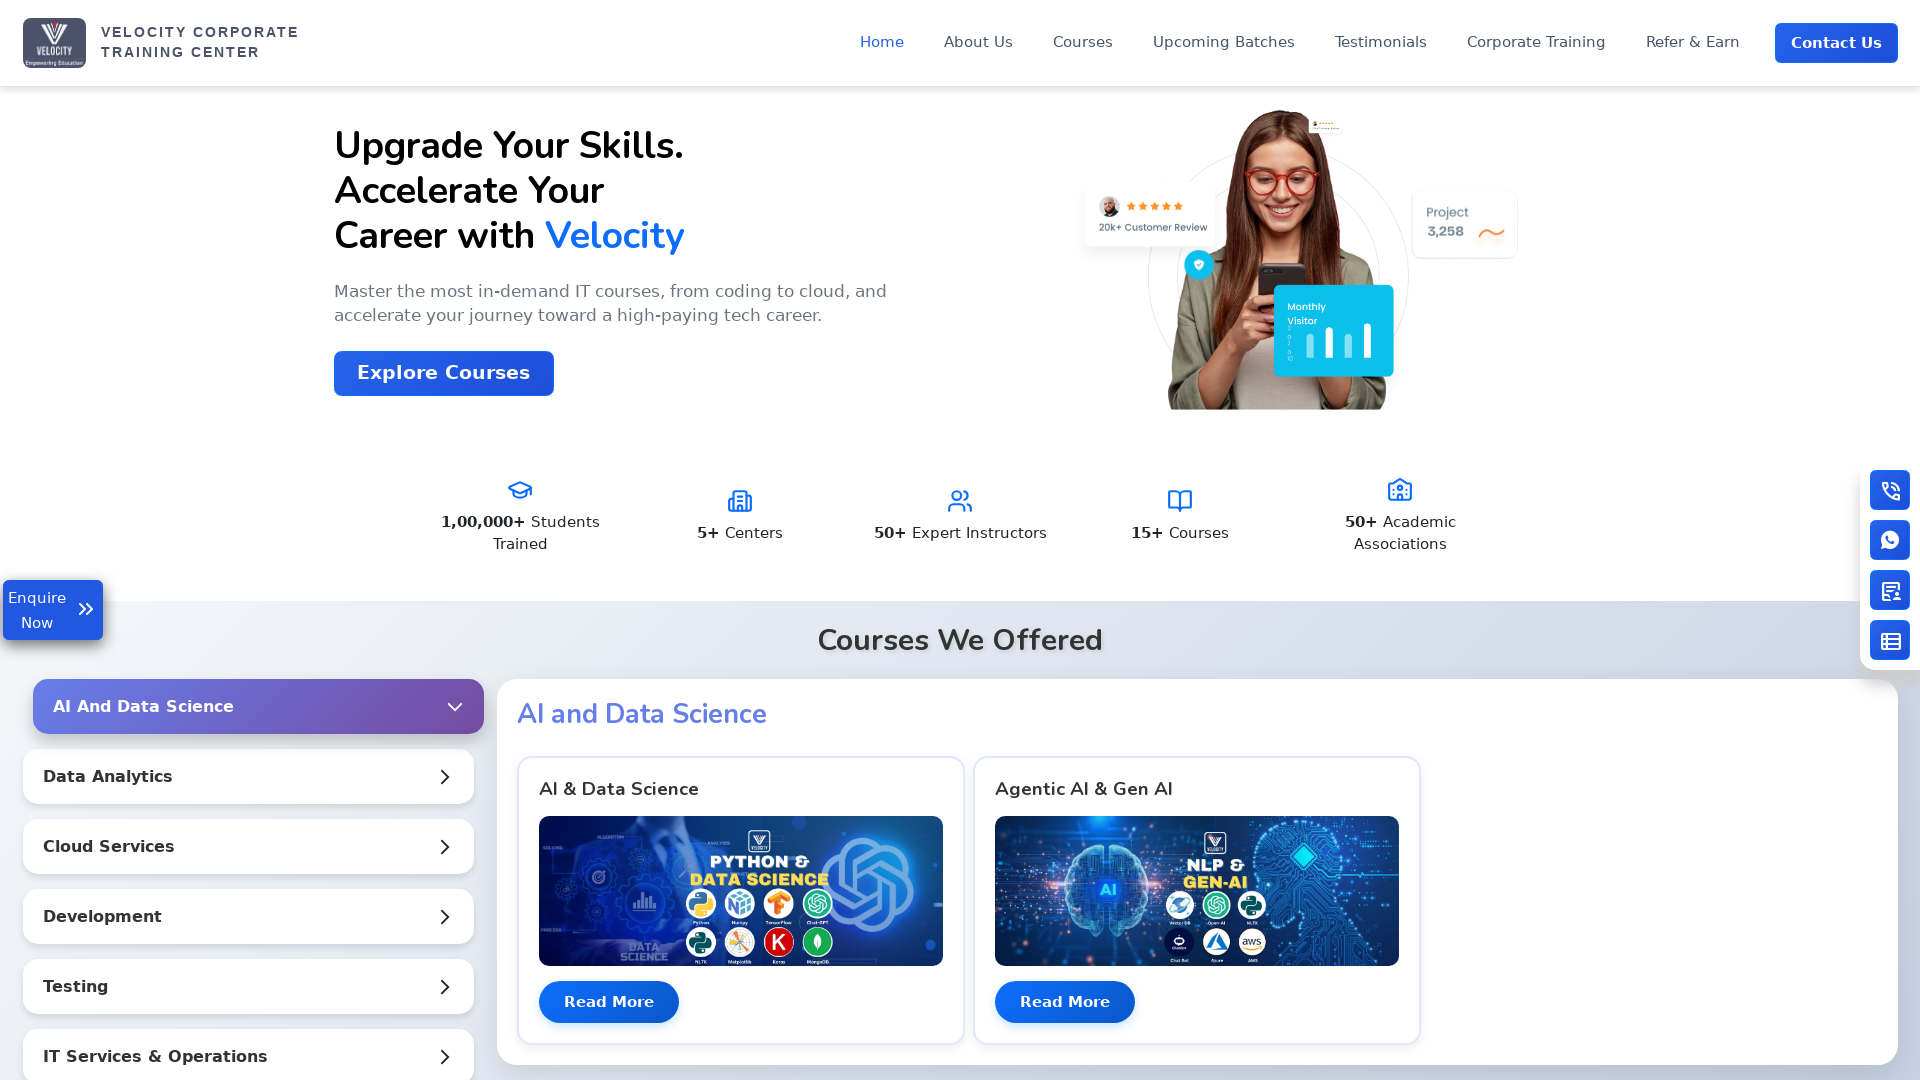